Tests working with multiple browser windows by clicking a link that opens a new window, then switching between windows and verifying the page titles.

Starting URL: https://the-internet.herokuapp.com/windows

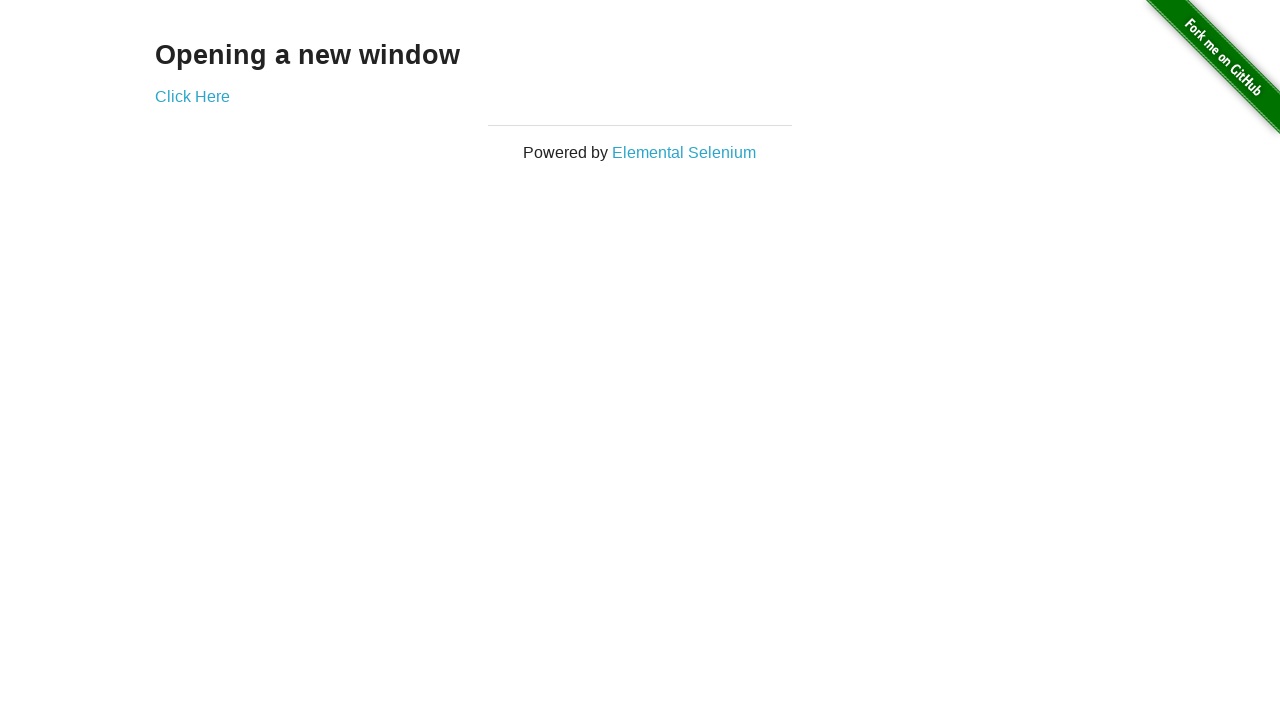

Clicked link to open new window at (192, 96) on .example a
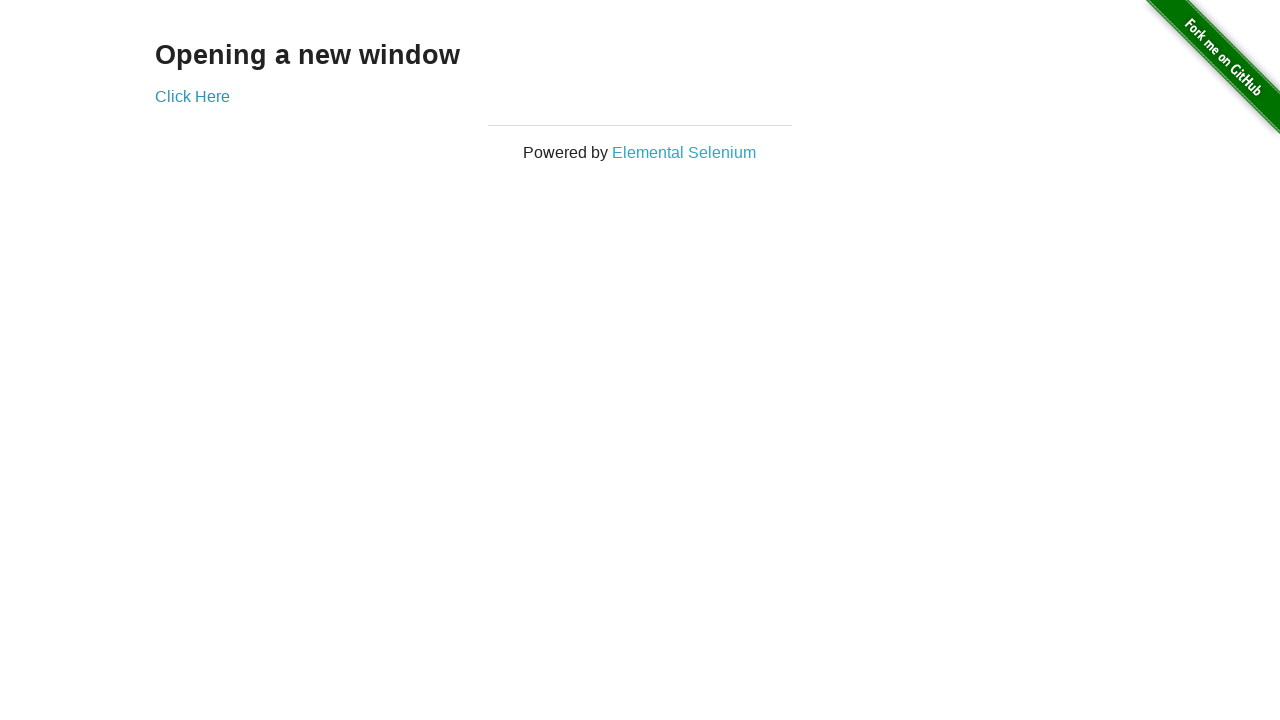

Captured new window page object
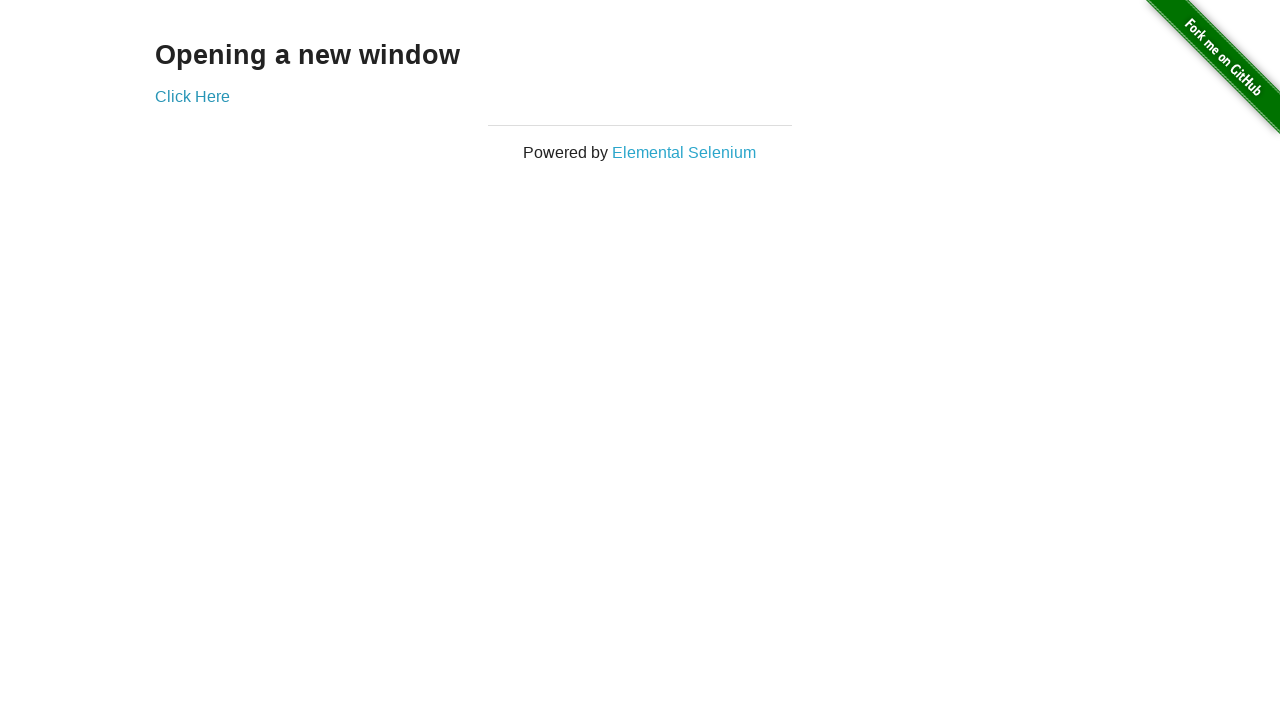

New window finished loading
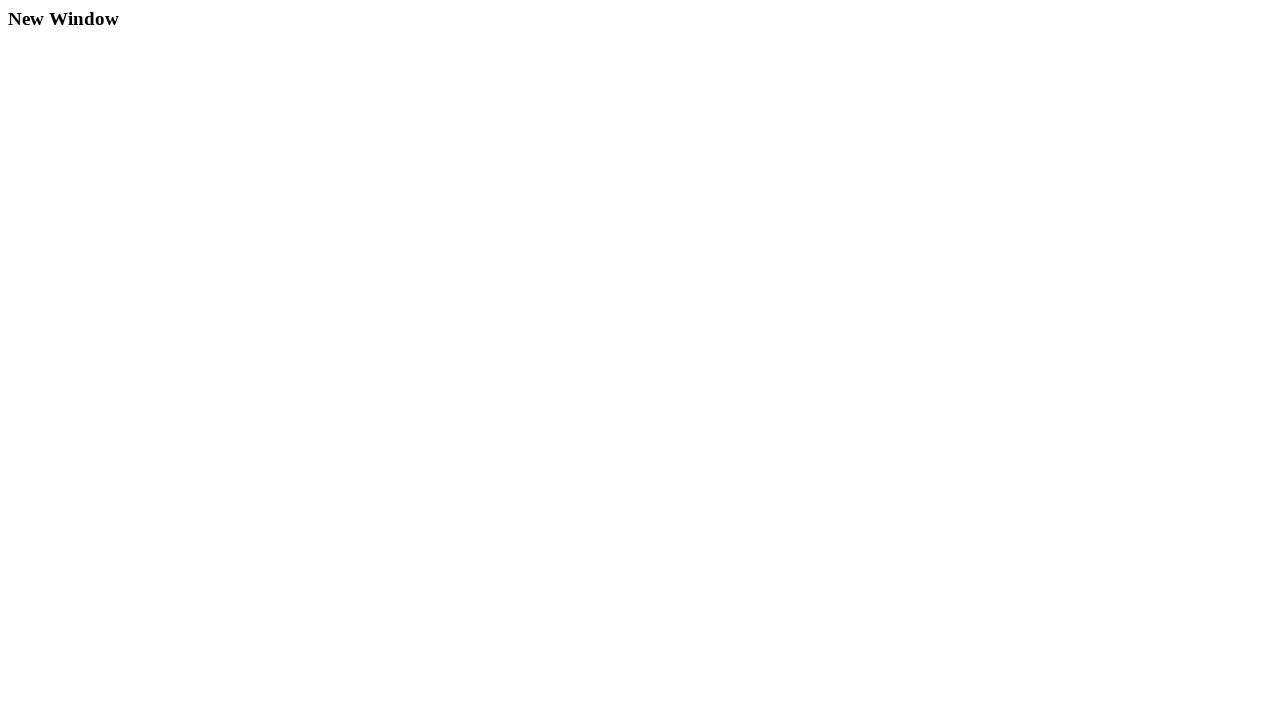

Verified original window title is 'The Internet'
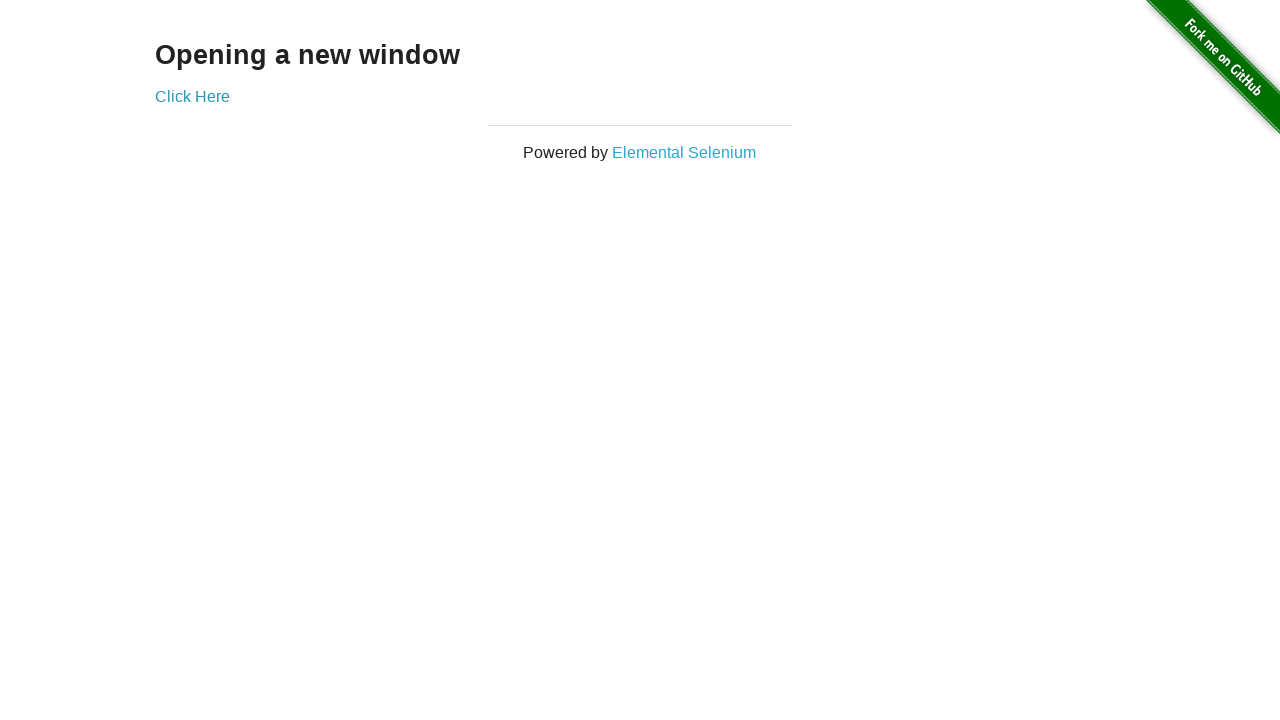

Verified new window title is 'New Window'
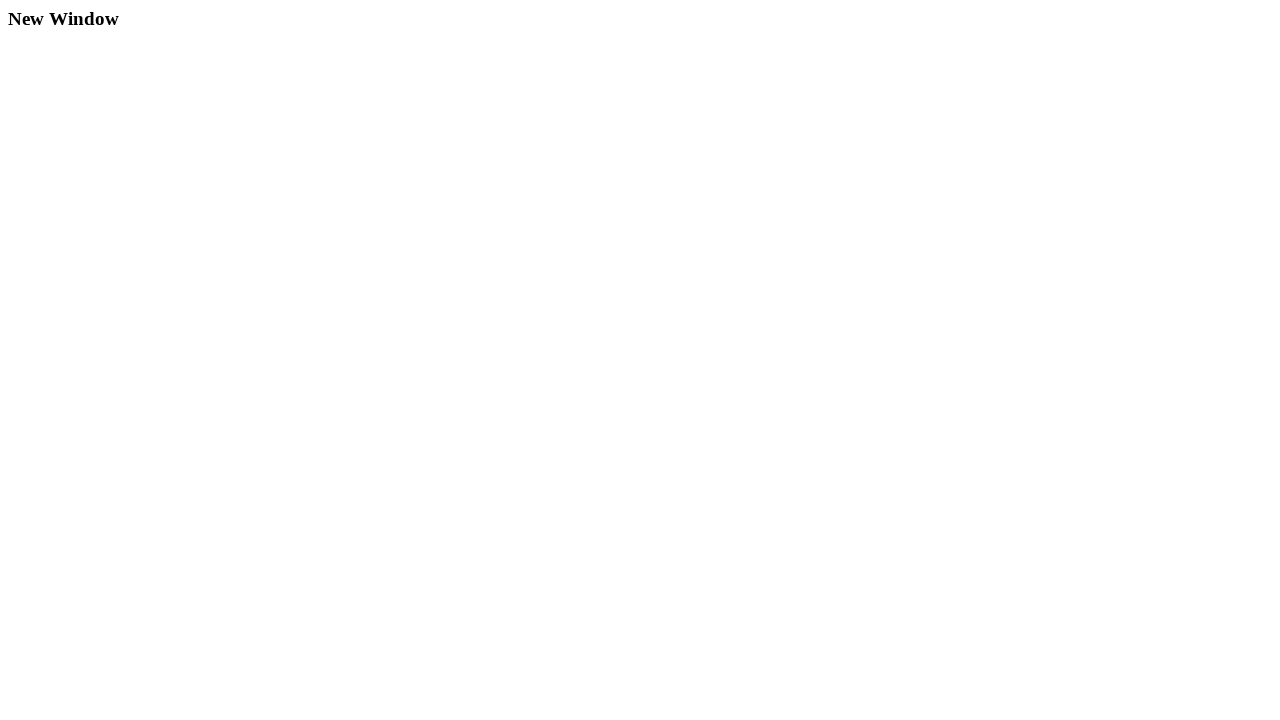

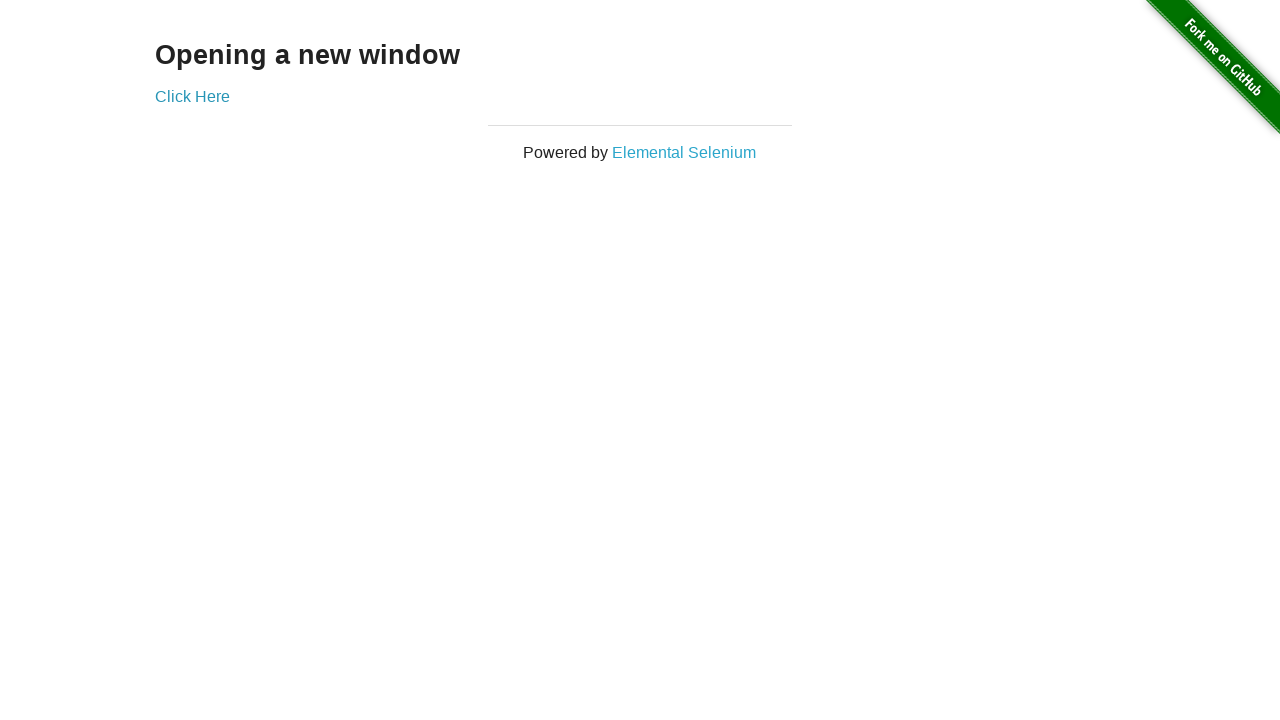